Tests pagination functionality by clicking on page 2 and verifying that the first item updates to show "11"

Starting URL: https://pagination.js.org/index.html

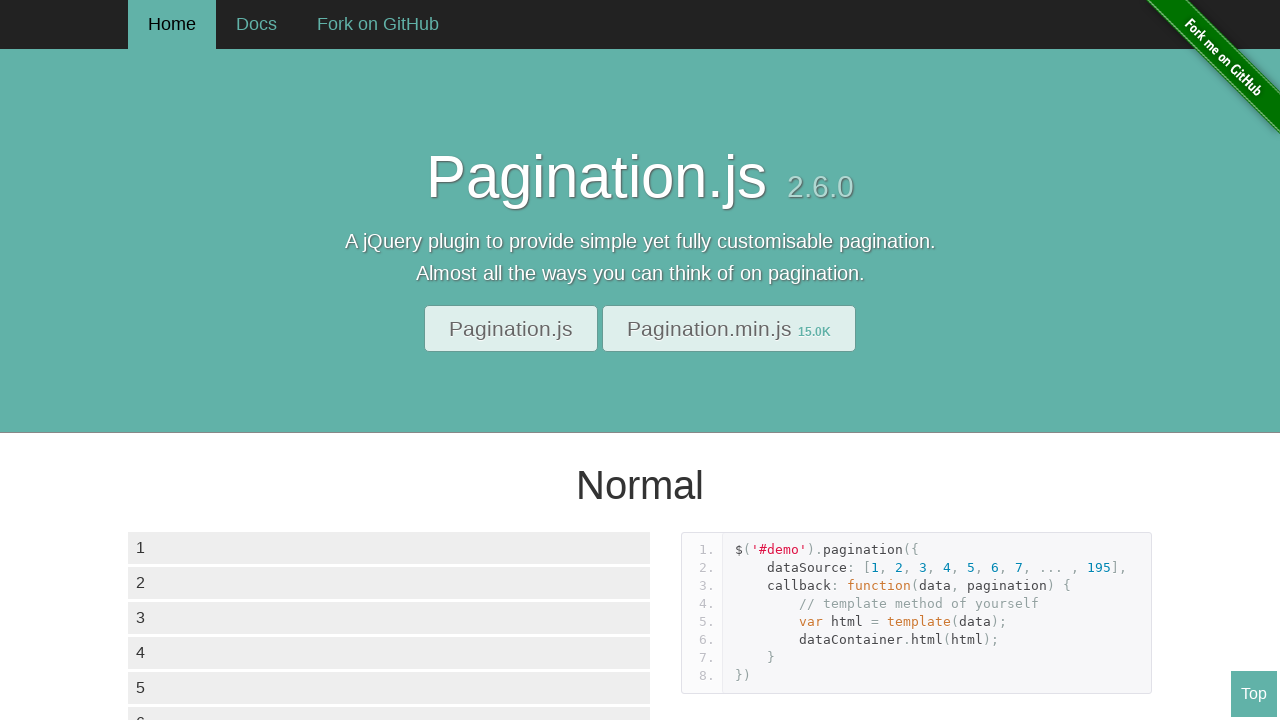

Located the demo1 section
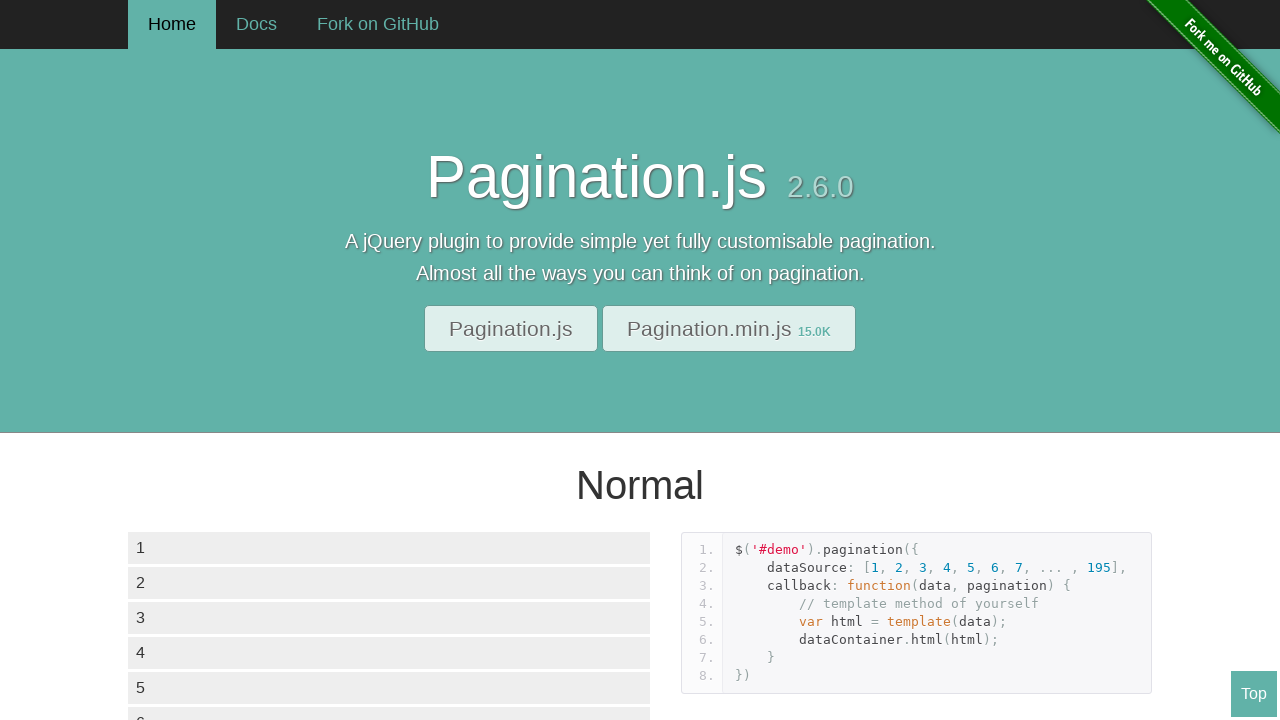

Located initial items in the data container
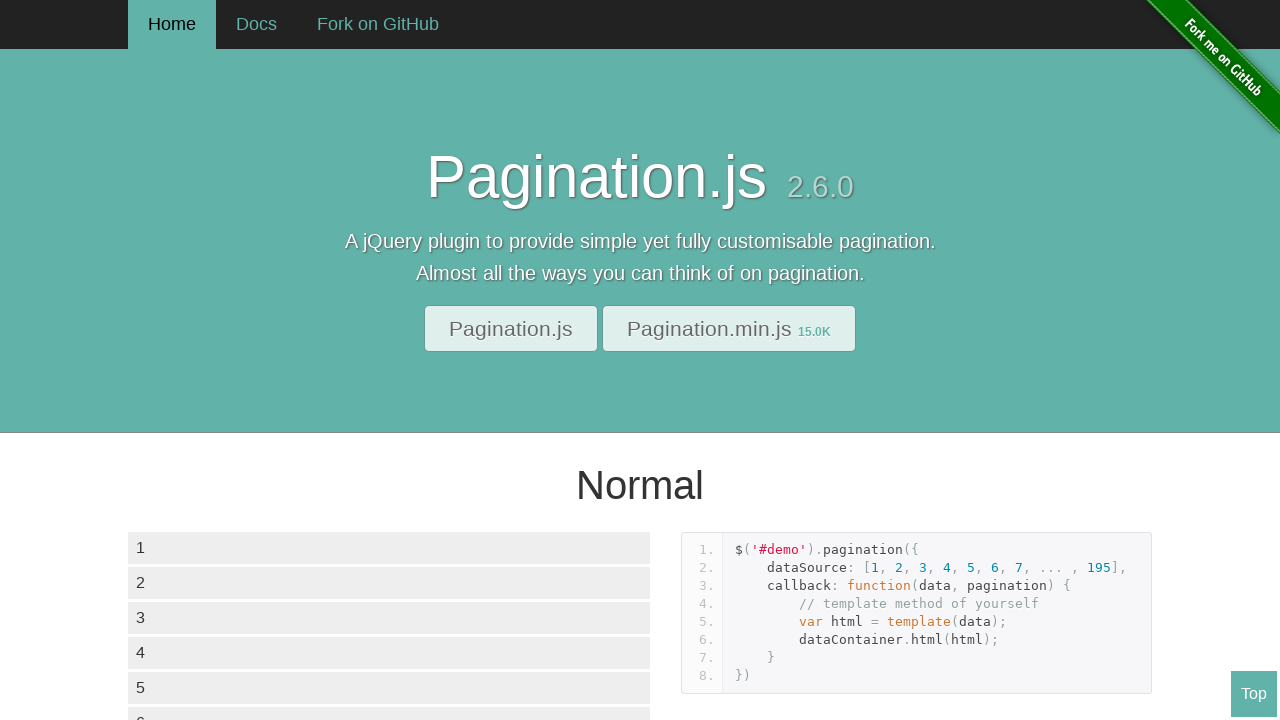

Located pagination buttons
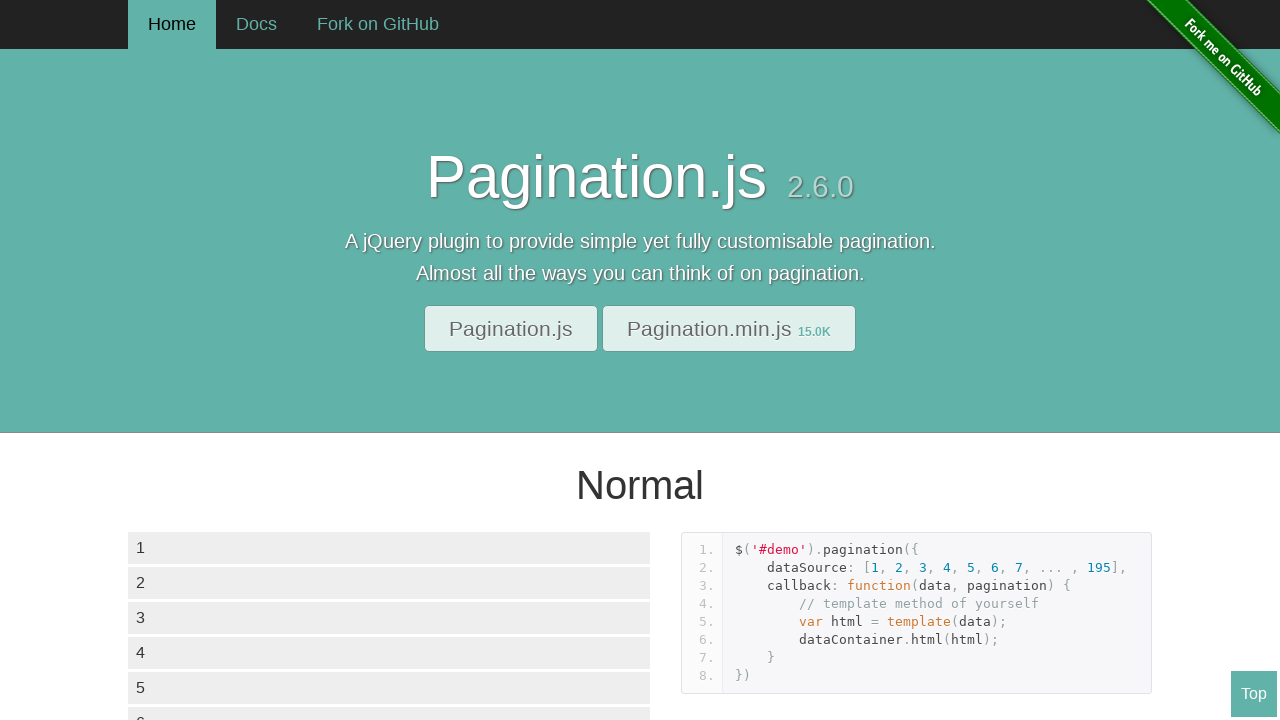

Clicked on page 2 pagination button at (204, 360) on #demo1 >> .paginationjs-pages ul li >> nth=2
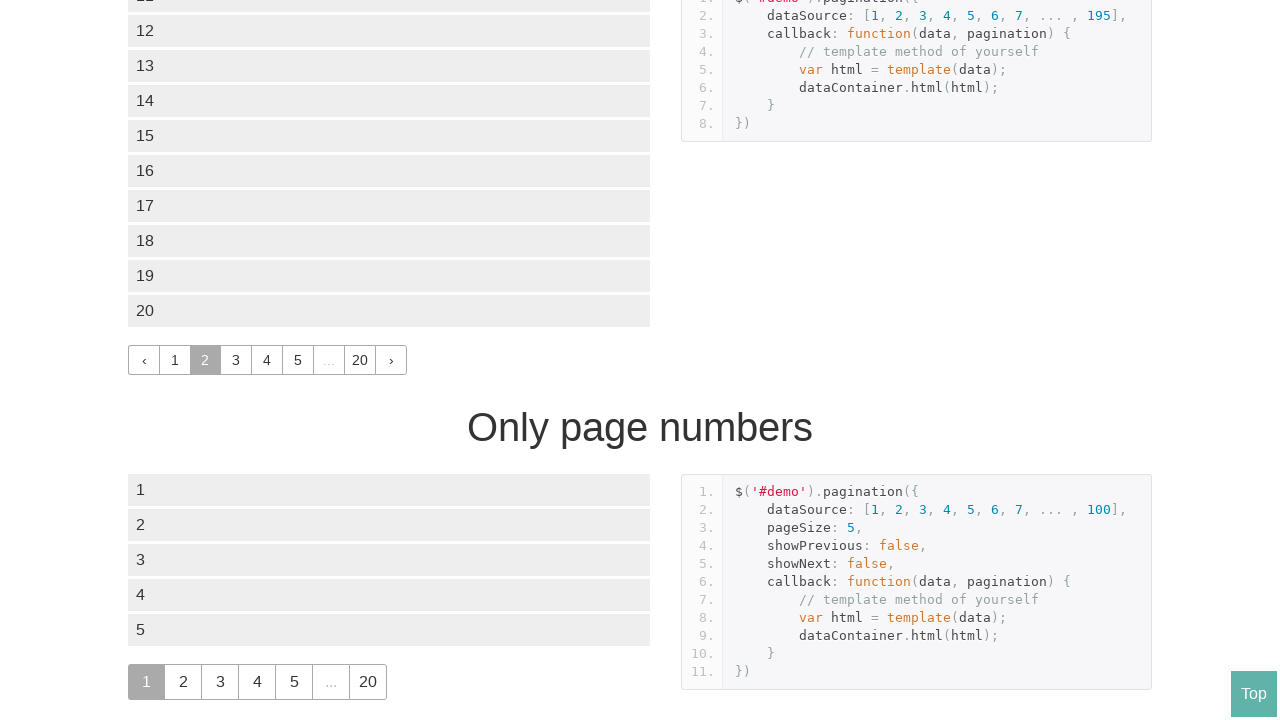

Waited for pagination to complete
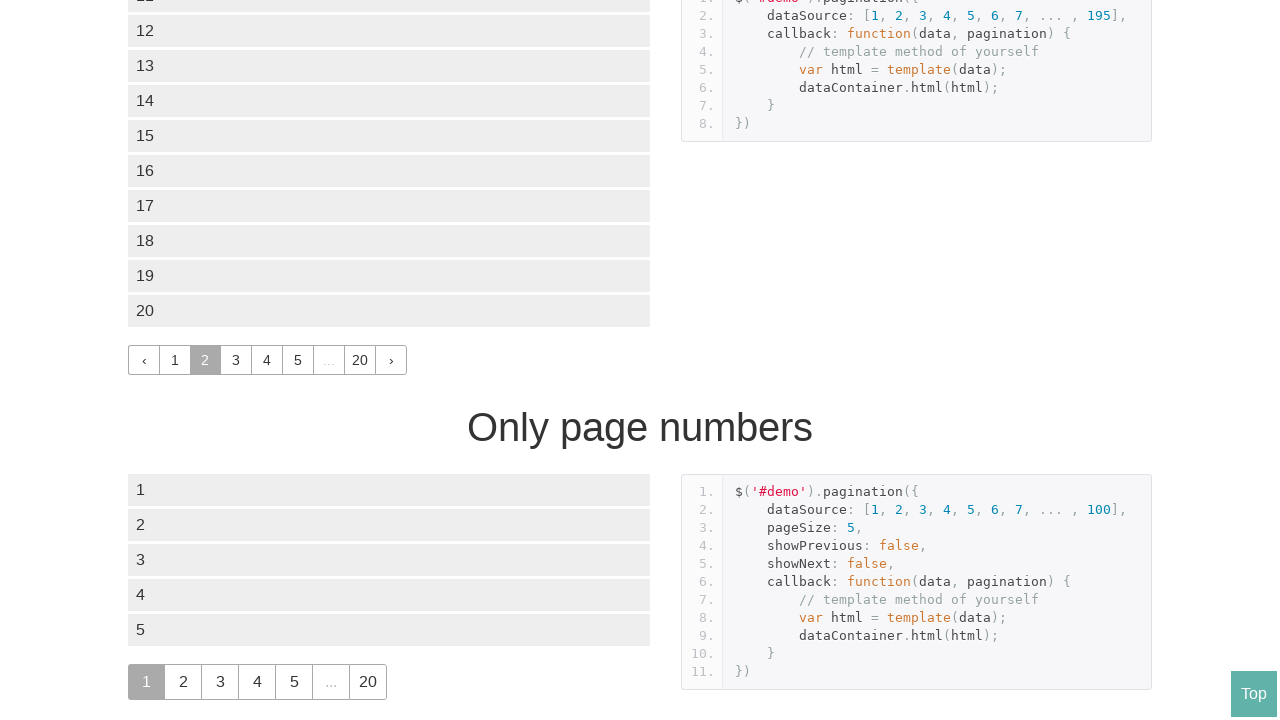

Located updated items after pagination
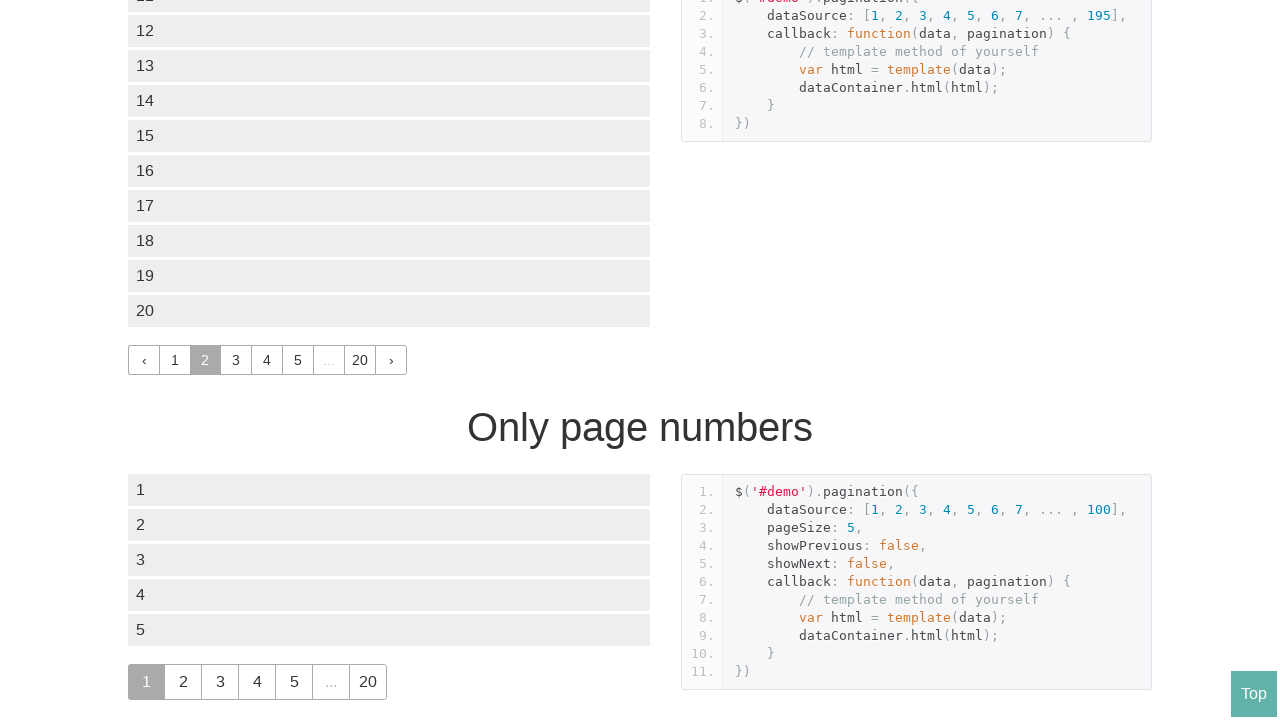

Verified first item on page 2 displays '11'
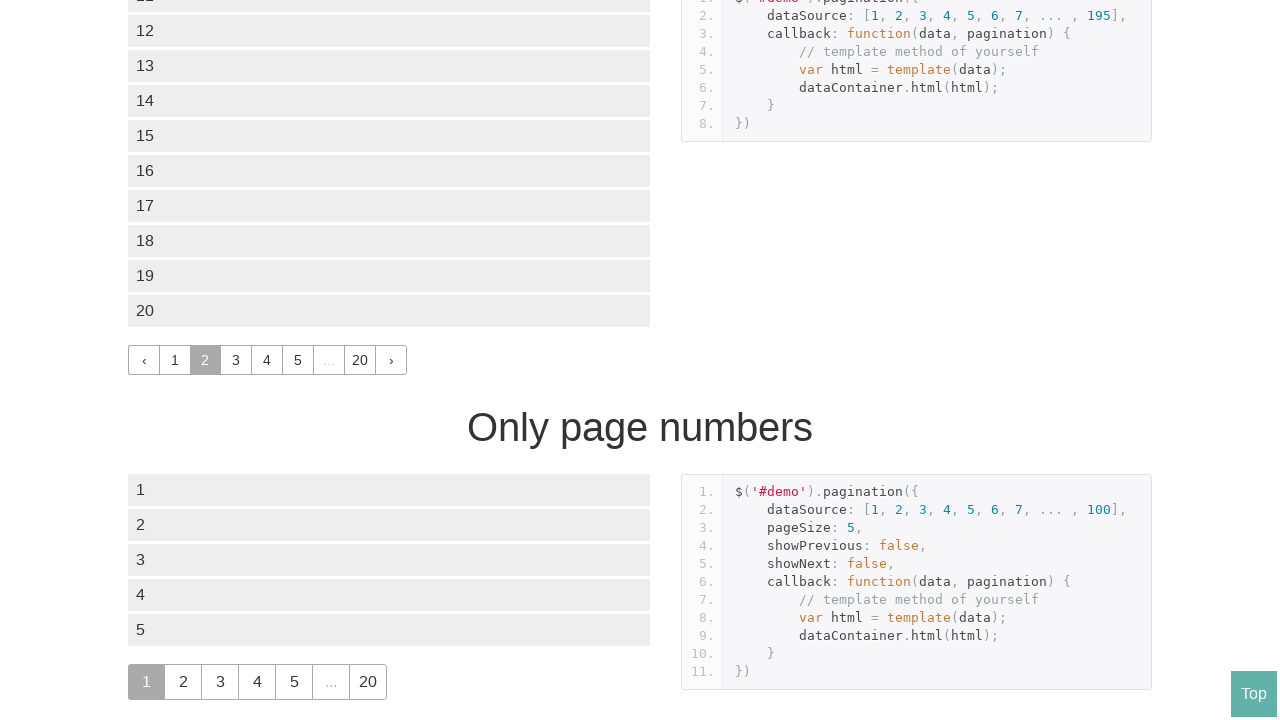

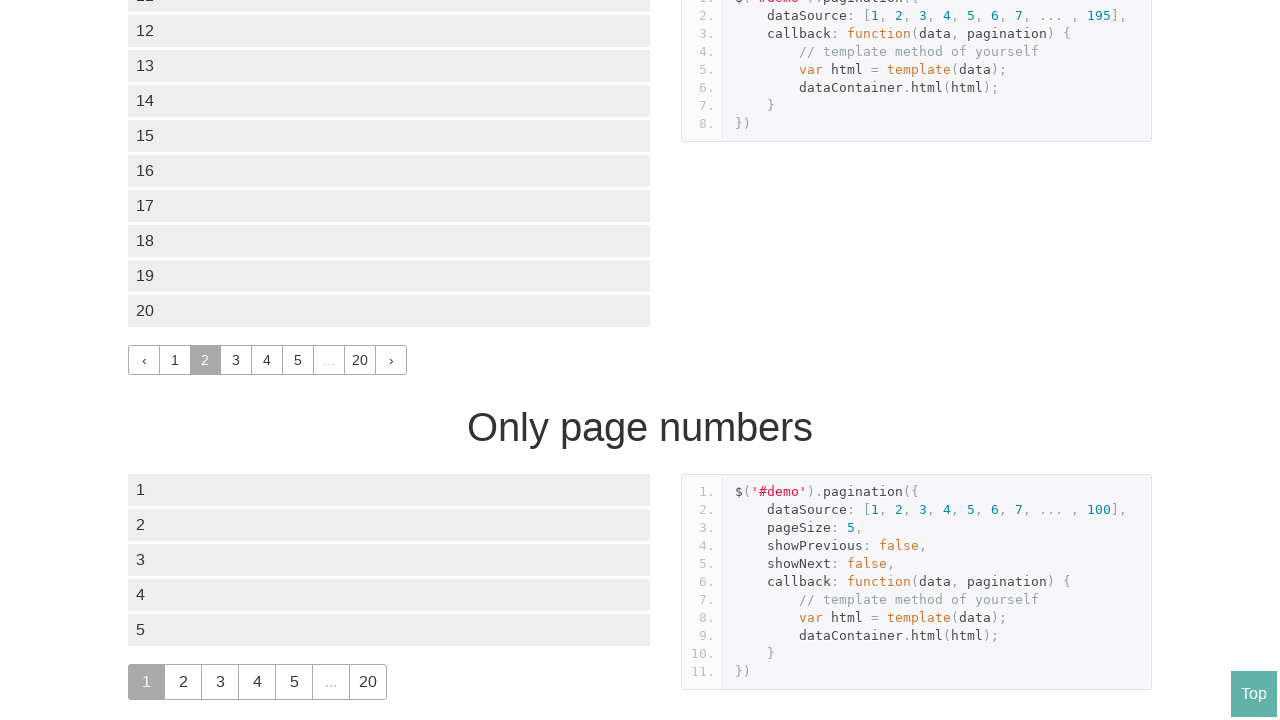